Tests alternative waiting strategies by clicking a button that triggers an AJAX request, waiting for network idle state, then clicking the success button.

Starting URL: http://uitestingplayground.com/ajax

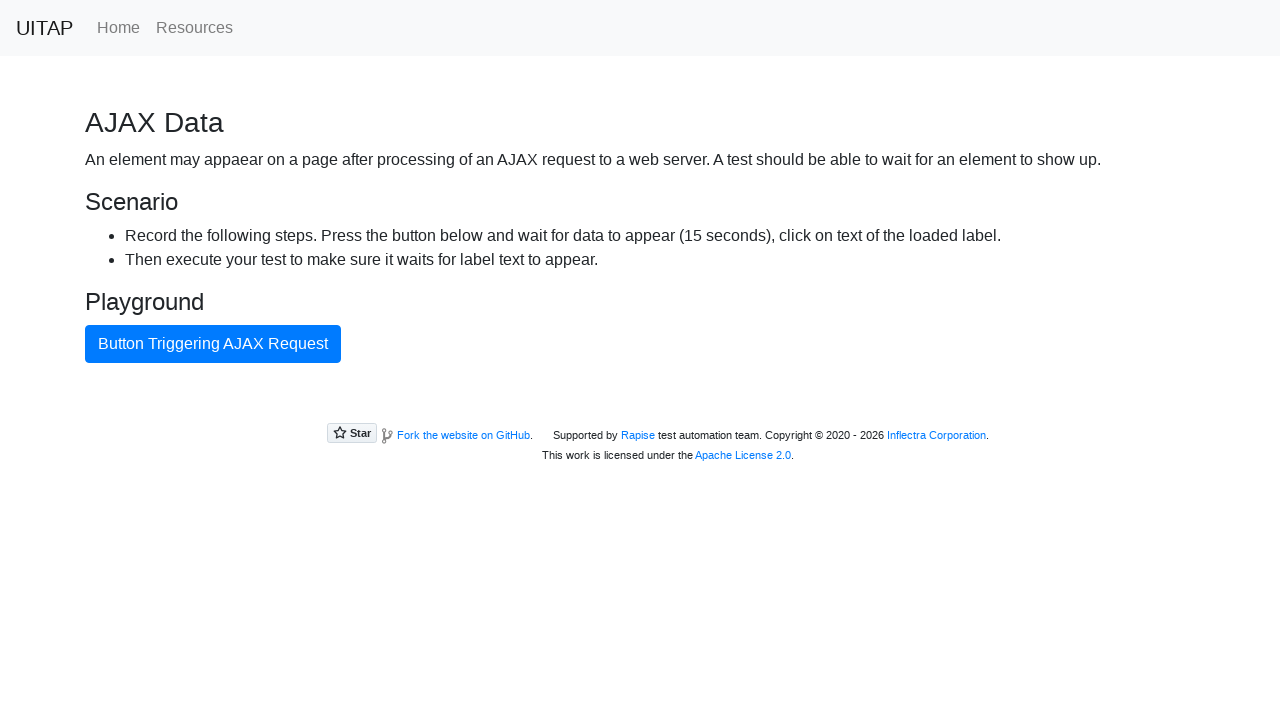

Clicked button triggering AJAX request at (213, 344) on internal:text="Button Triggering AJAX Request"i
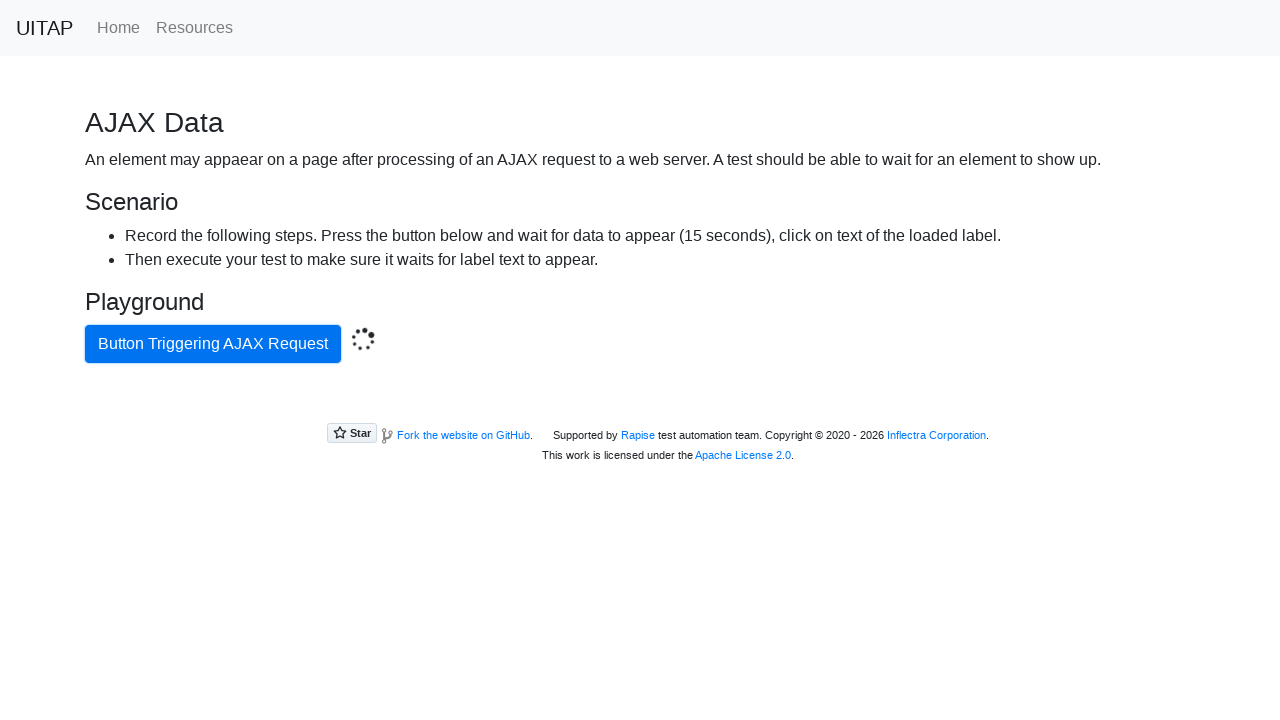

Waited for network idle state after AJAX request
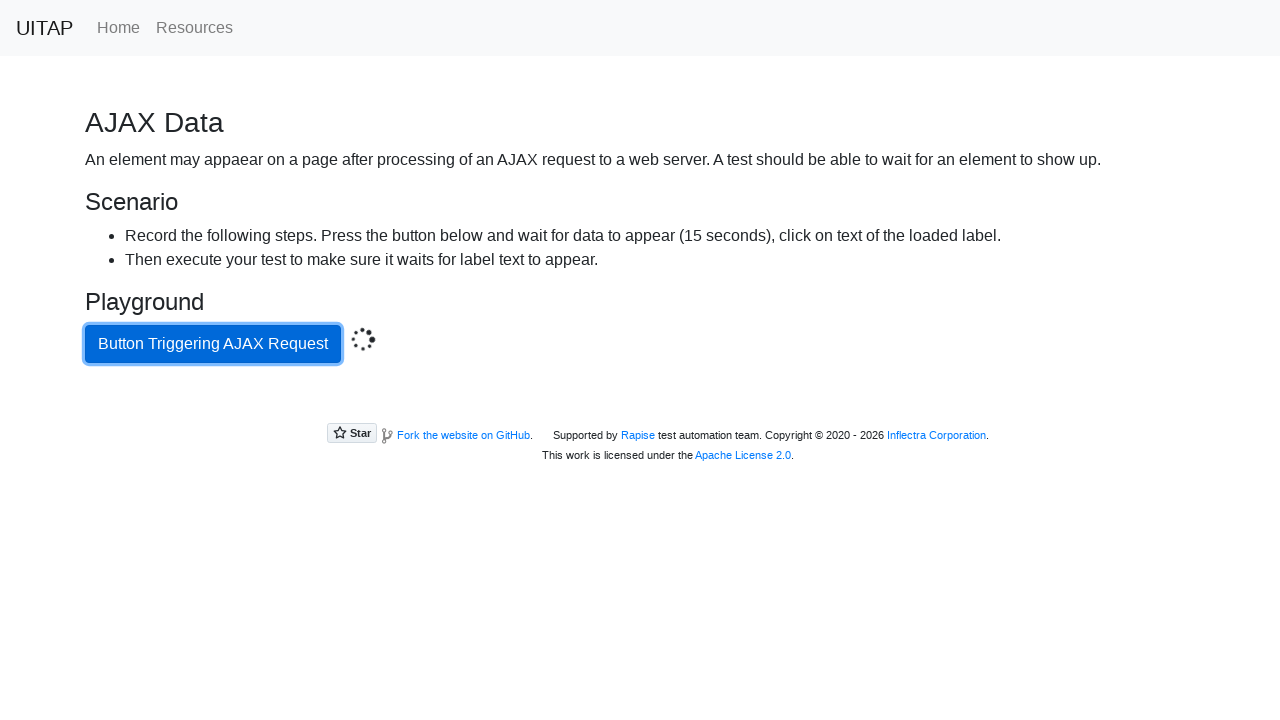

Clicked the success button at (640, 405) on .bg-success
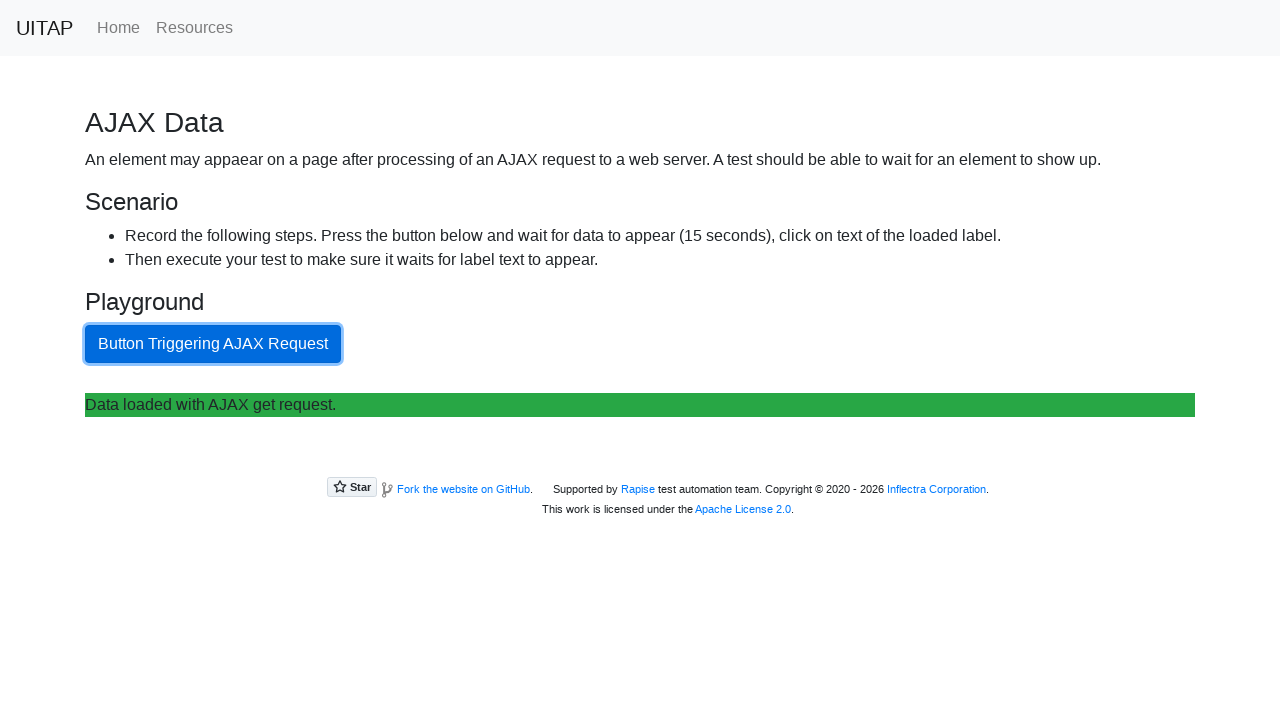

Retrieved text content from success button
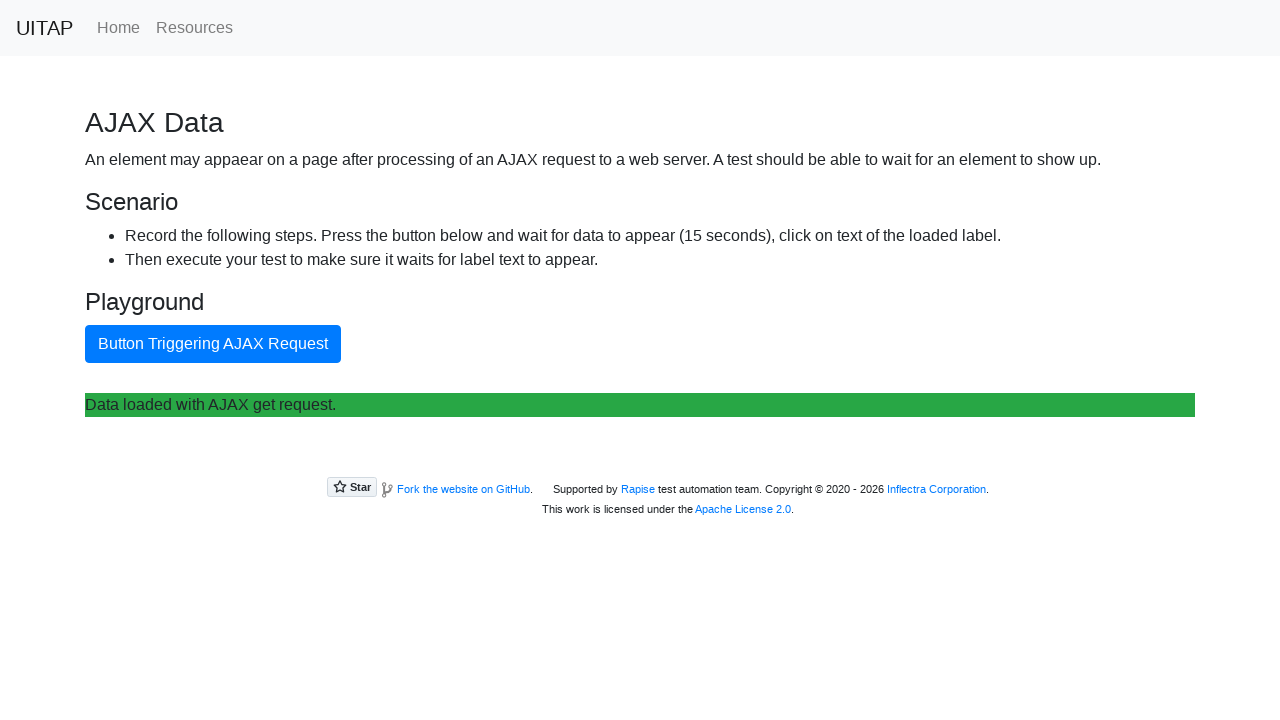

Verified success message 'Data loaded with AJAX get request.' is present
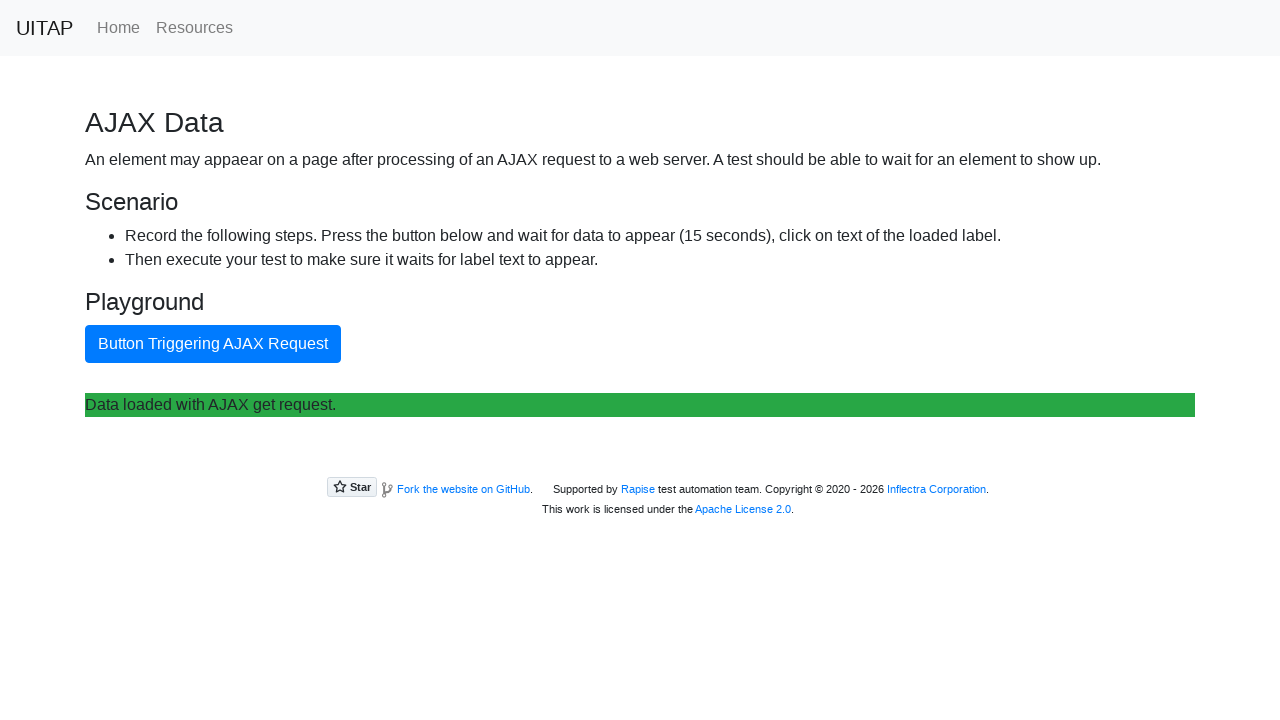

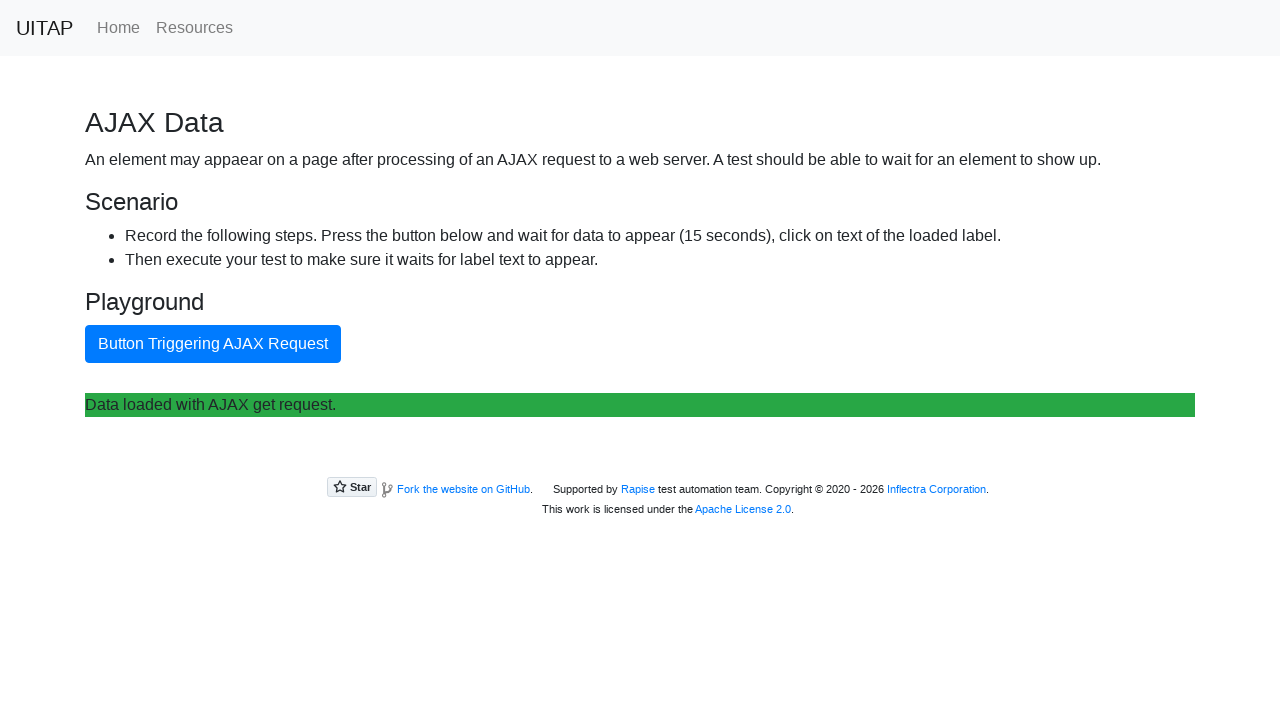